Tests dropdown selection functionality on the Sauce Labs request demo page by selecting an option from the interest dropdown

Starting URL: https://saucelabs.com/request-demo

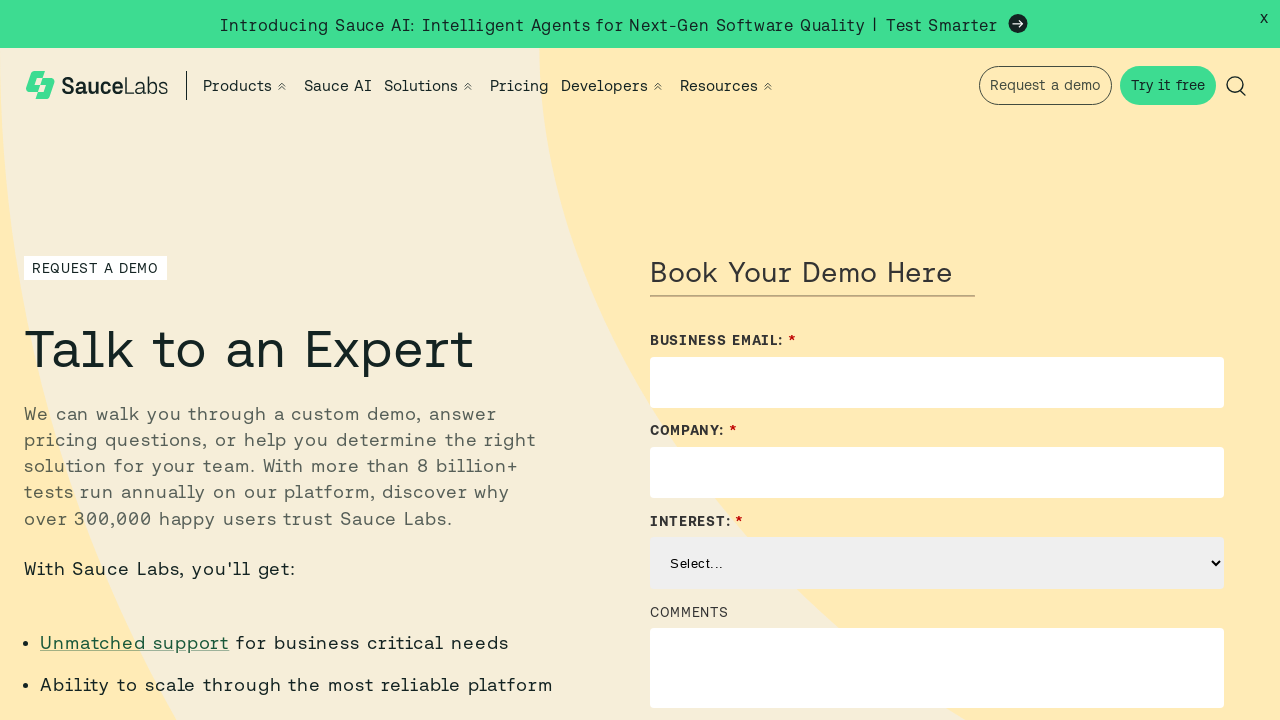

Selected 'Scalable Test Automation' from the interest dropdown on #Solution_Interest__c
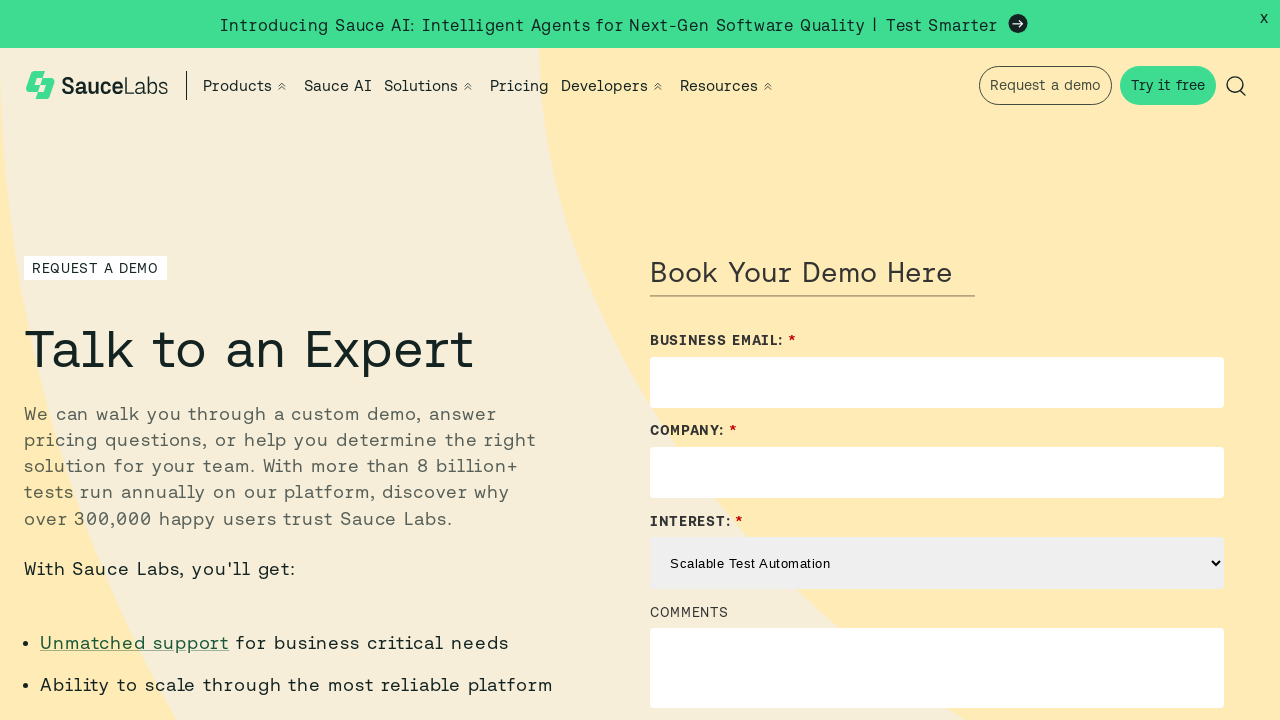

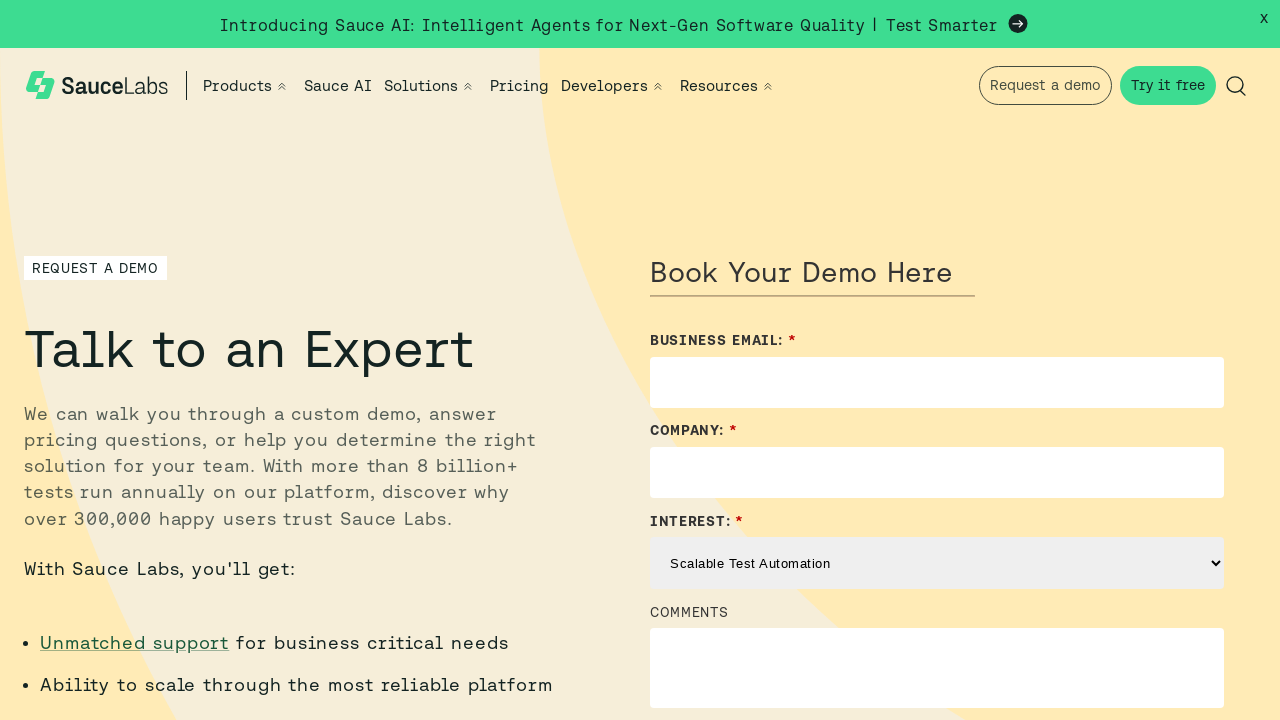